Tests page refresh functionality by clicking a show button, verifying text appears, refreshing the page, and verifying the text is no longer visible

Starting URL: https://kristinek.github.io/site/examples/act

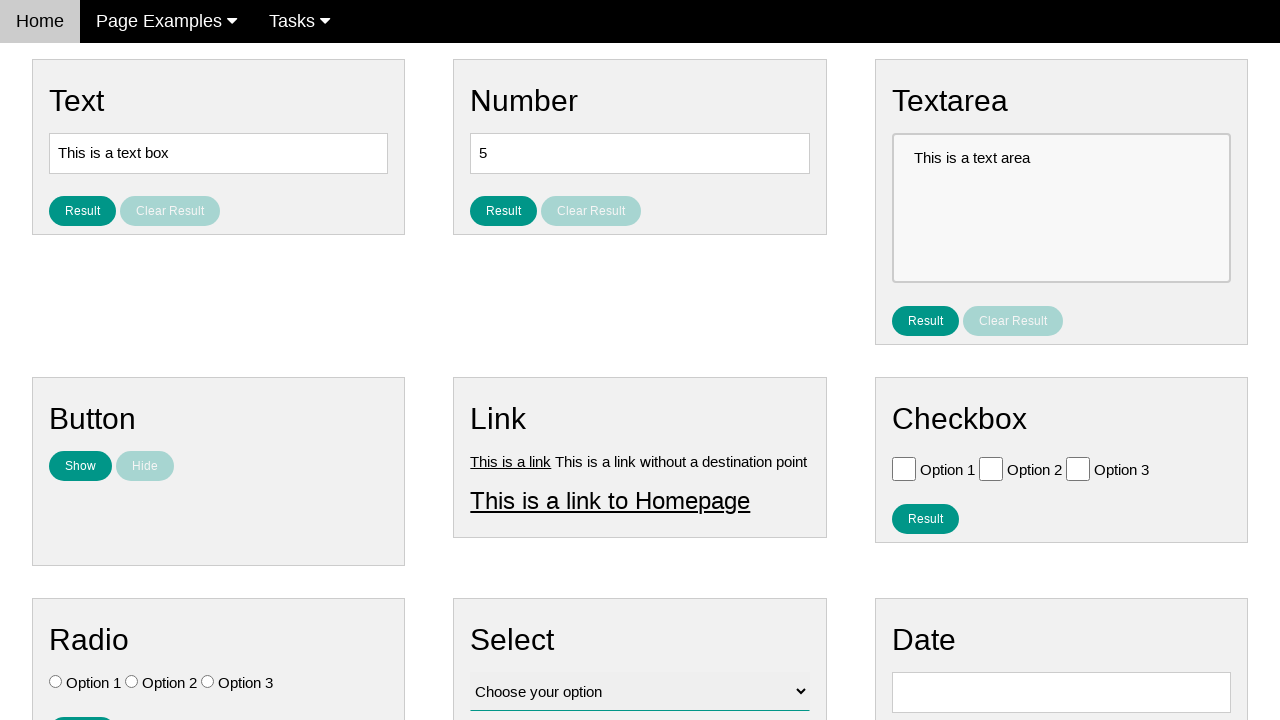

Navigated to test page
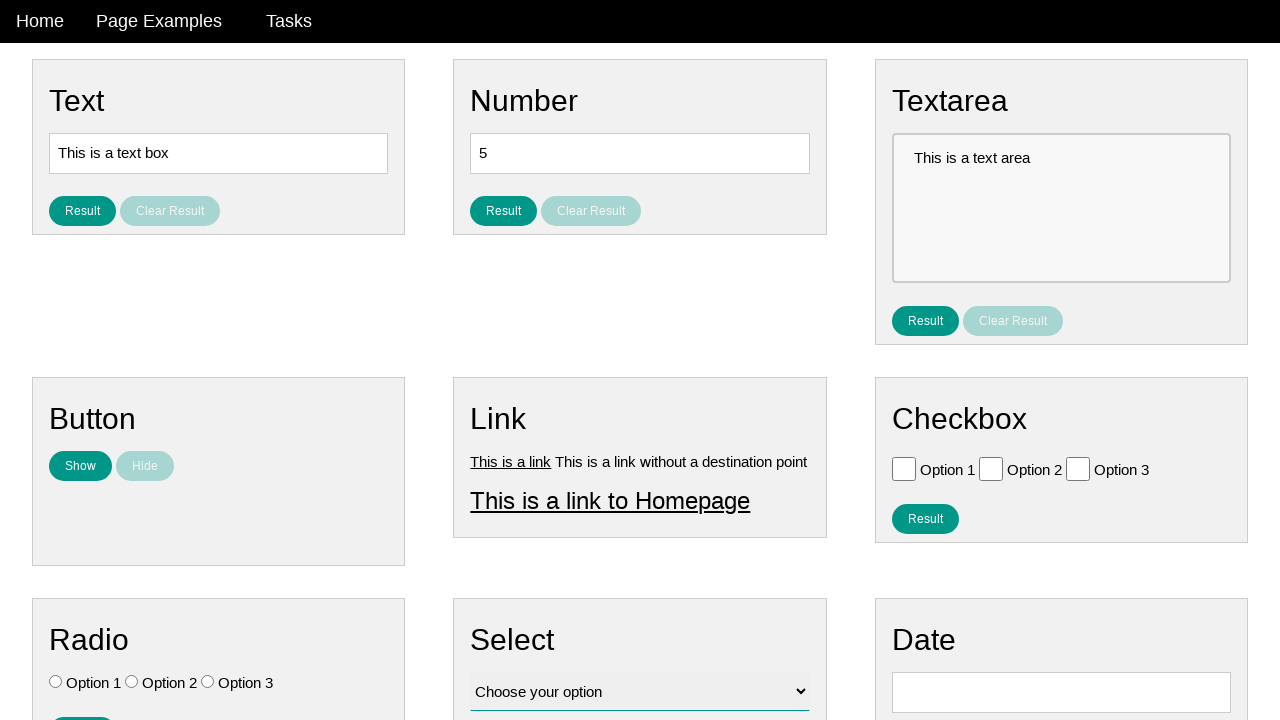

Clicked 'Show' button at (80, 466) on #show_text
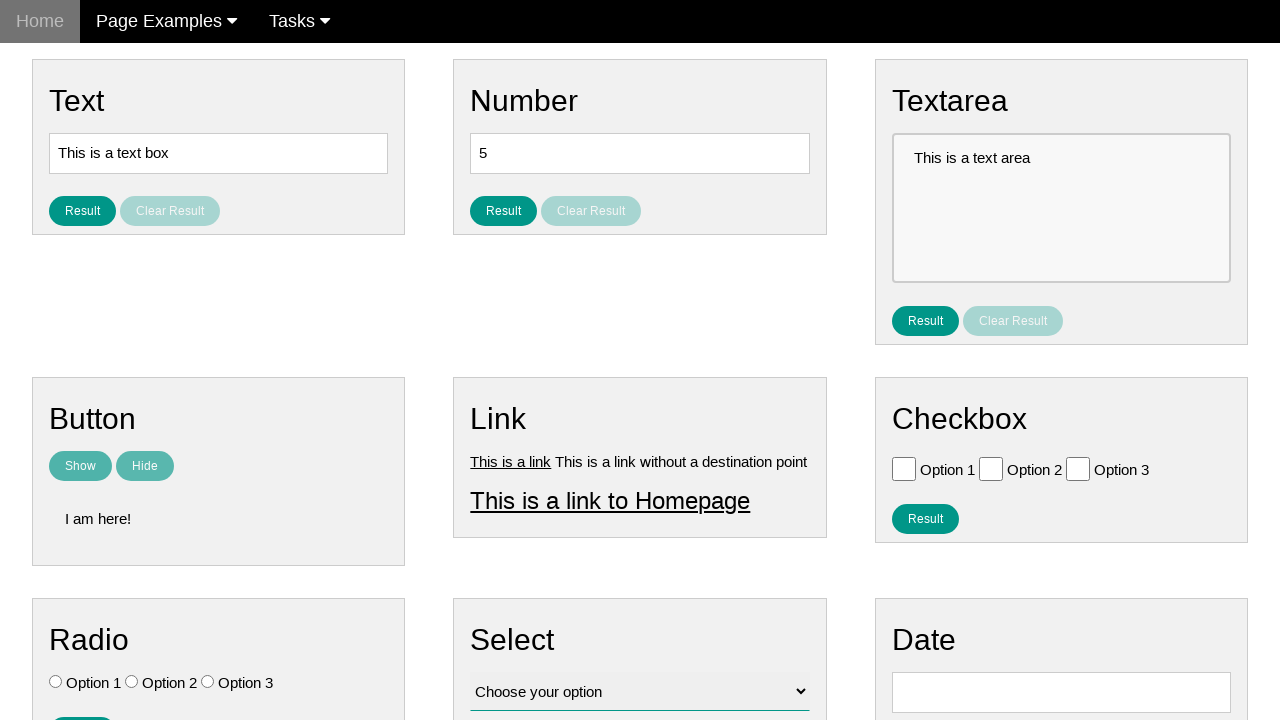

Verified text 'I am here!' is visible
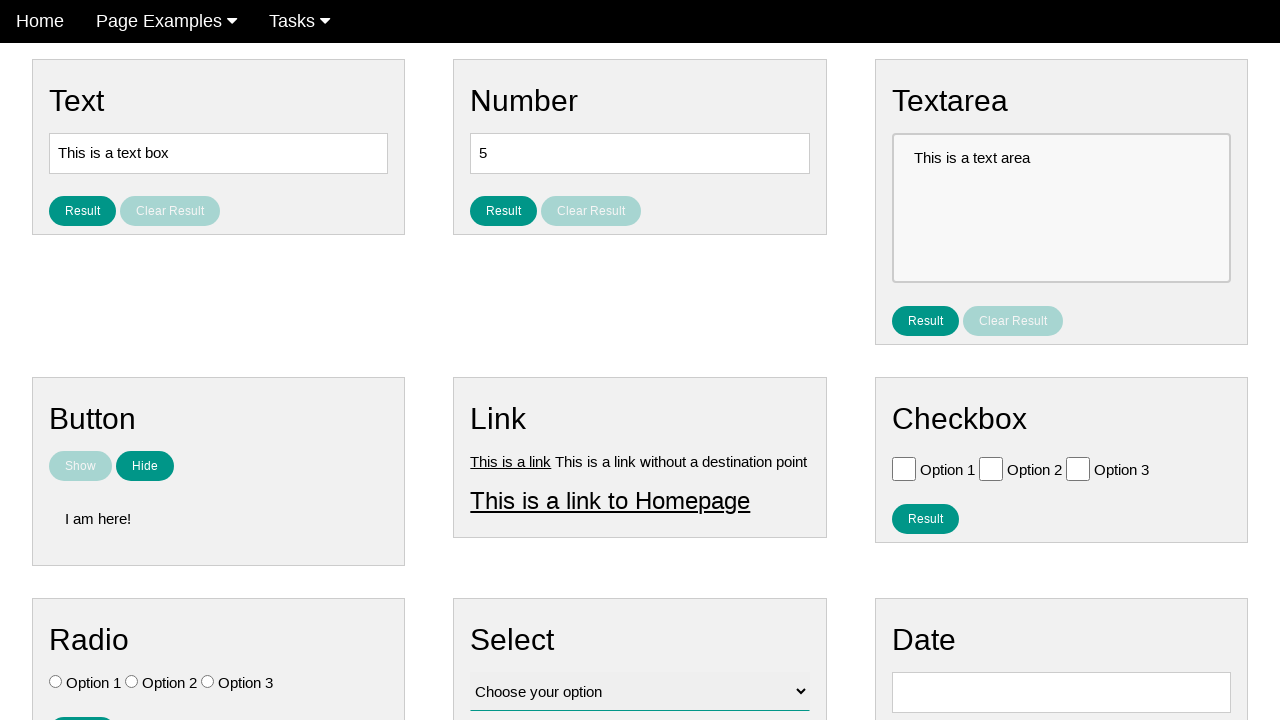

Refreshed the page
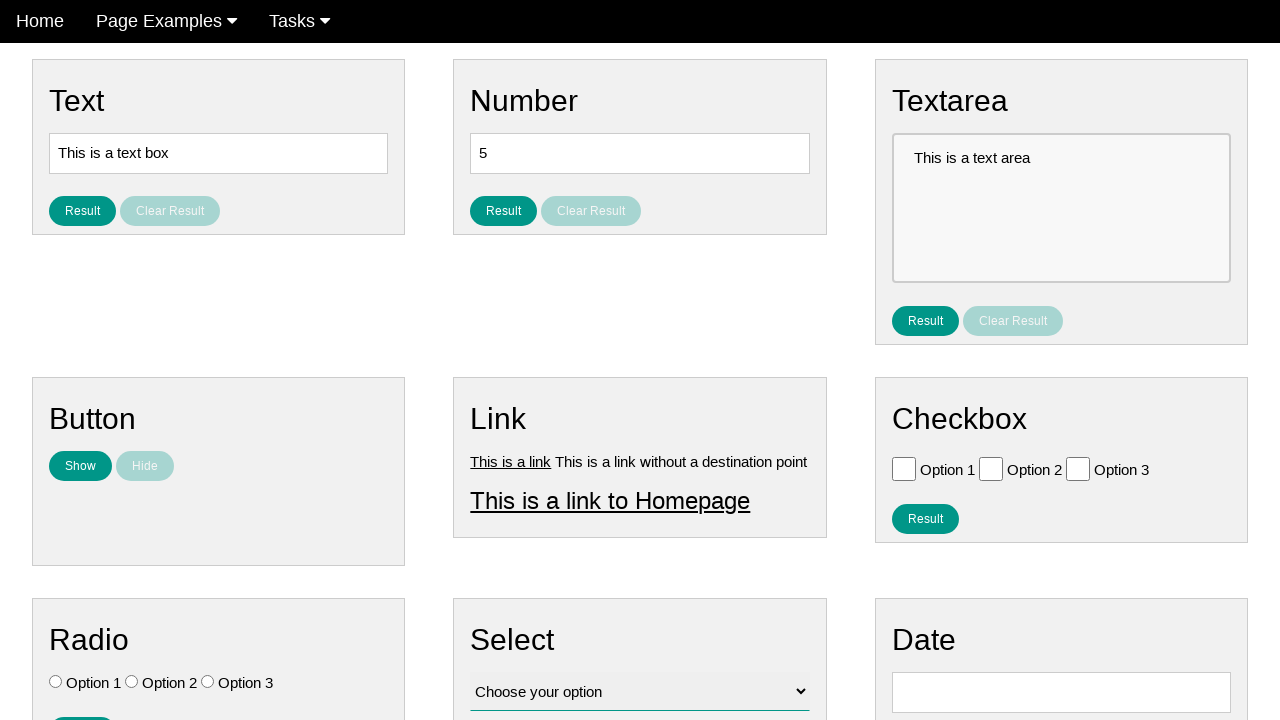

Verified text is no longer visible after page refresh
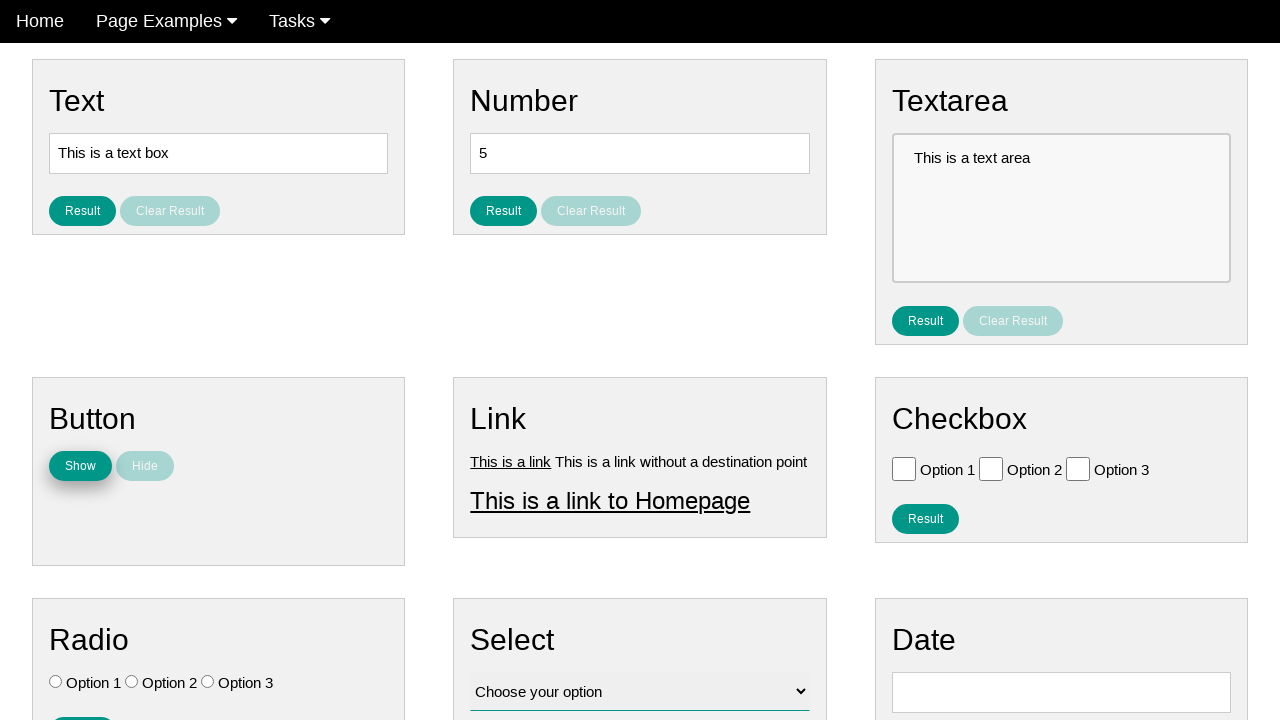

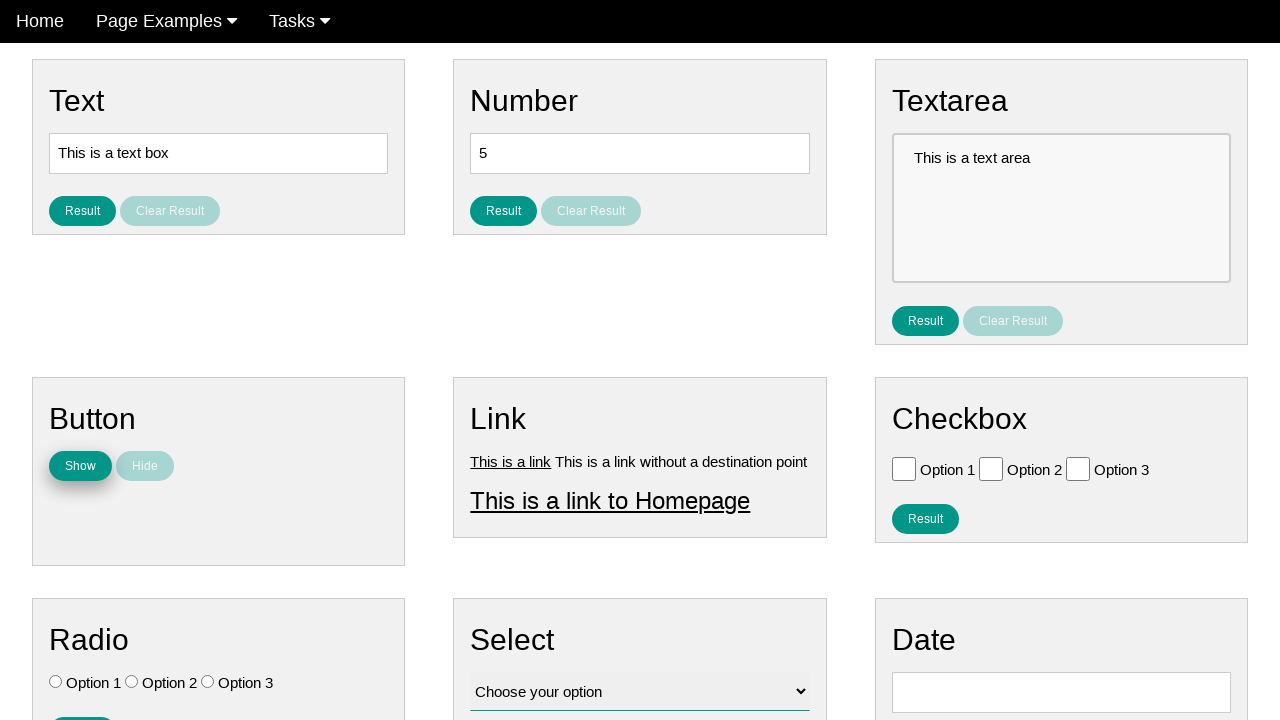